Tests dynamic properties page by waiting for a button to become visible and then clicking the color change button

Starting URL: https://demoqa.com/dynamic-properties

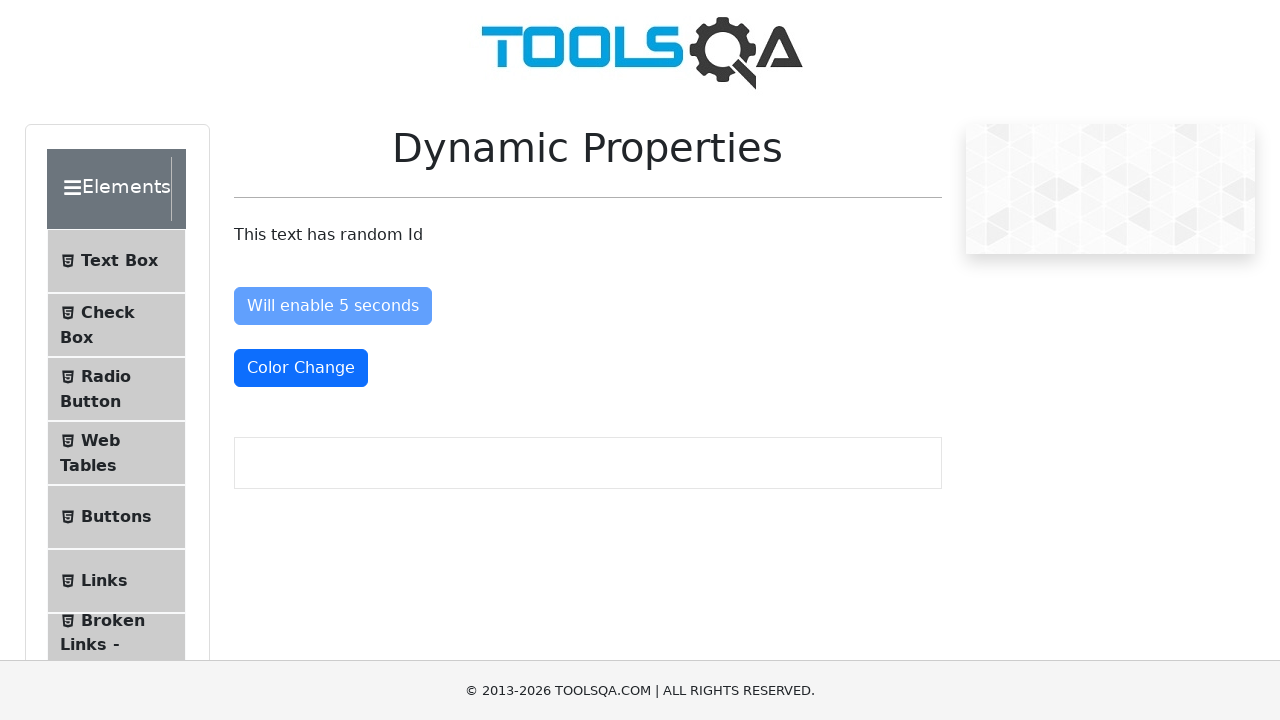

Navigated to dynamic properties test page
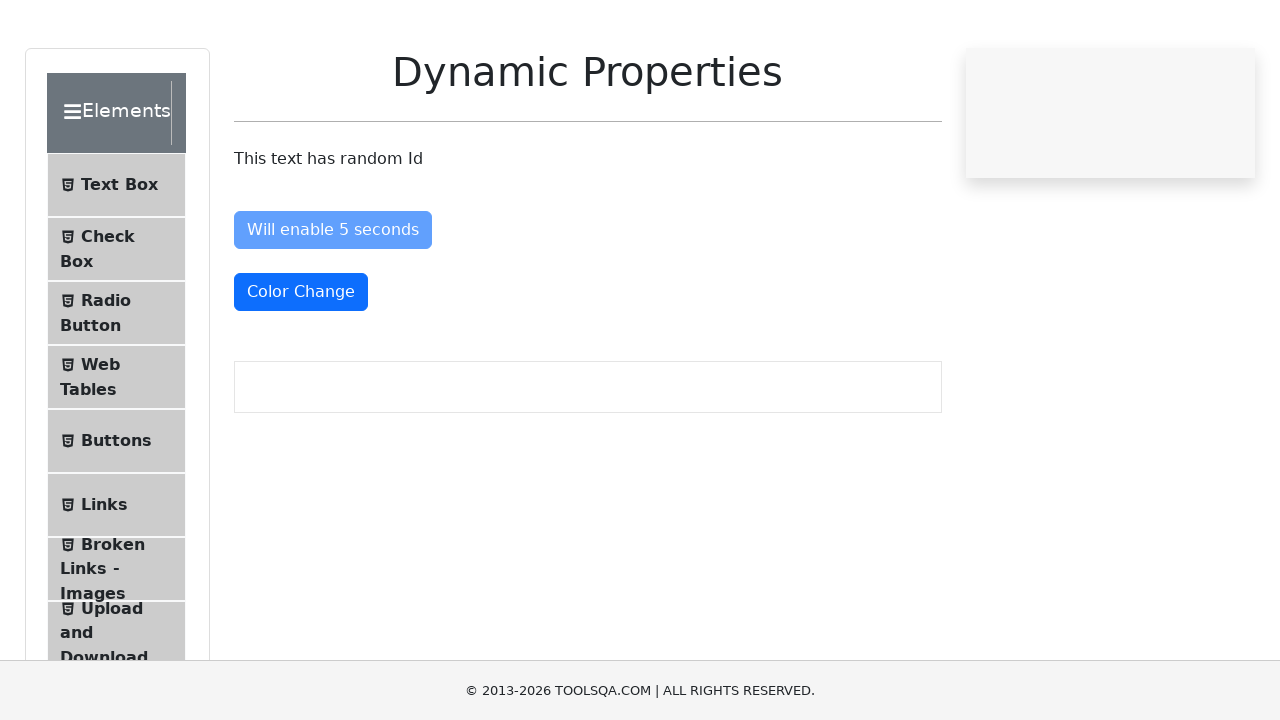

Waited for 'visible after' button to become visible
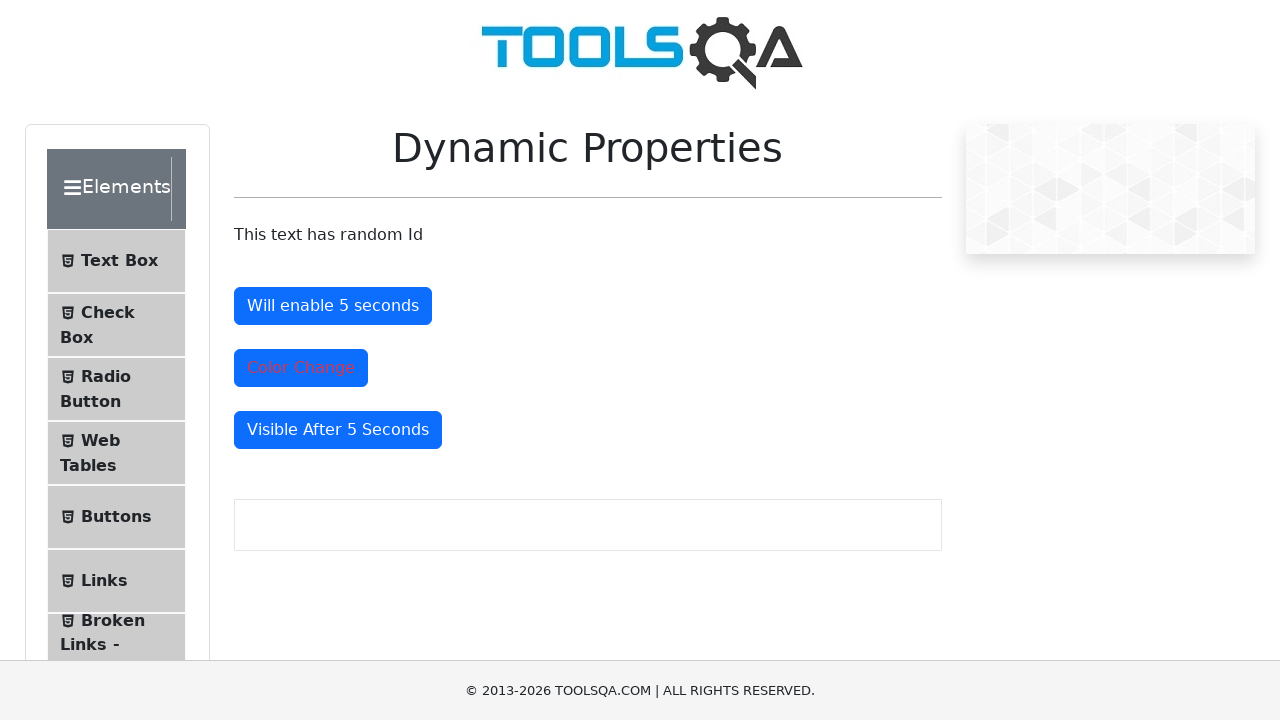

Clicked the color change button at (301, 368) on #colorChange
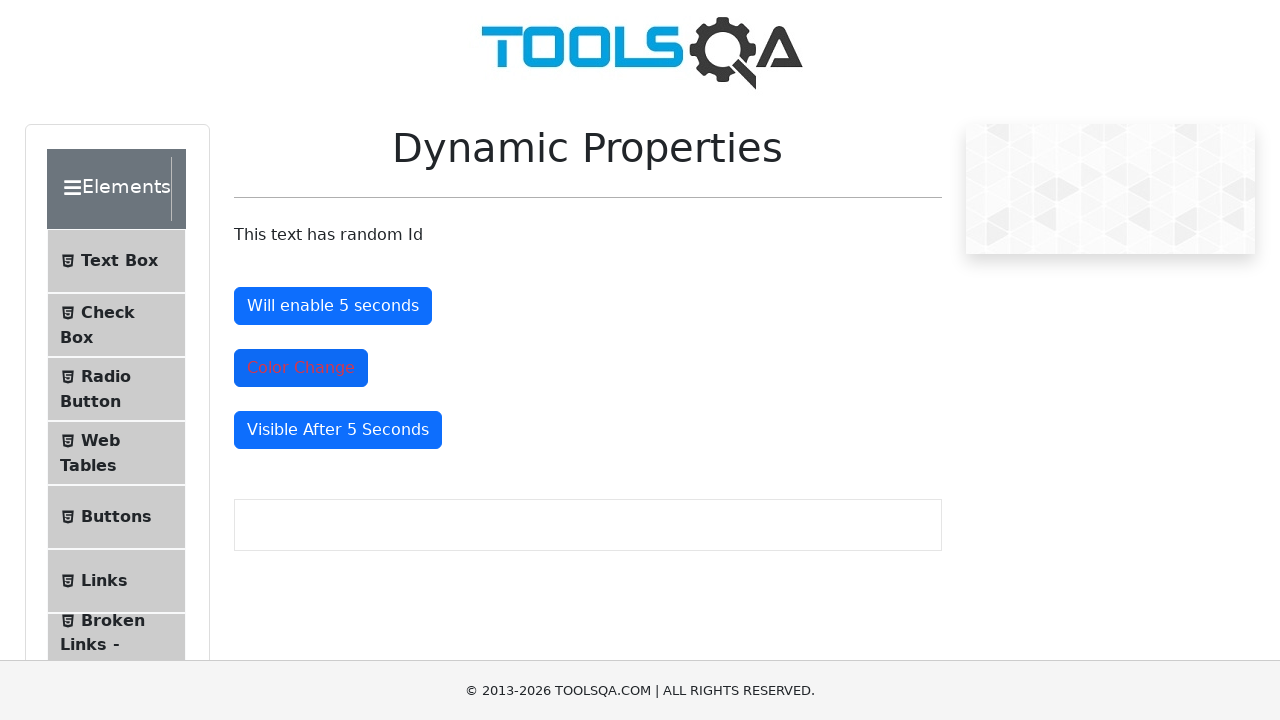

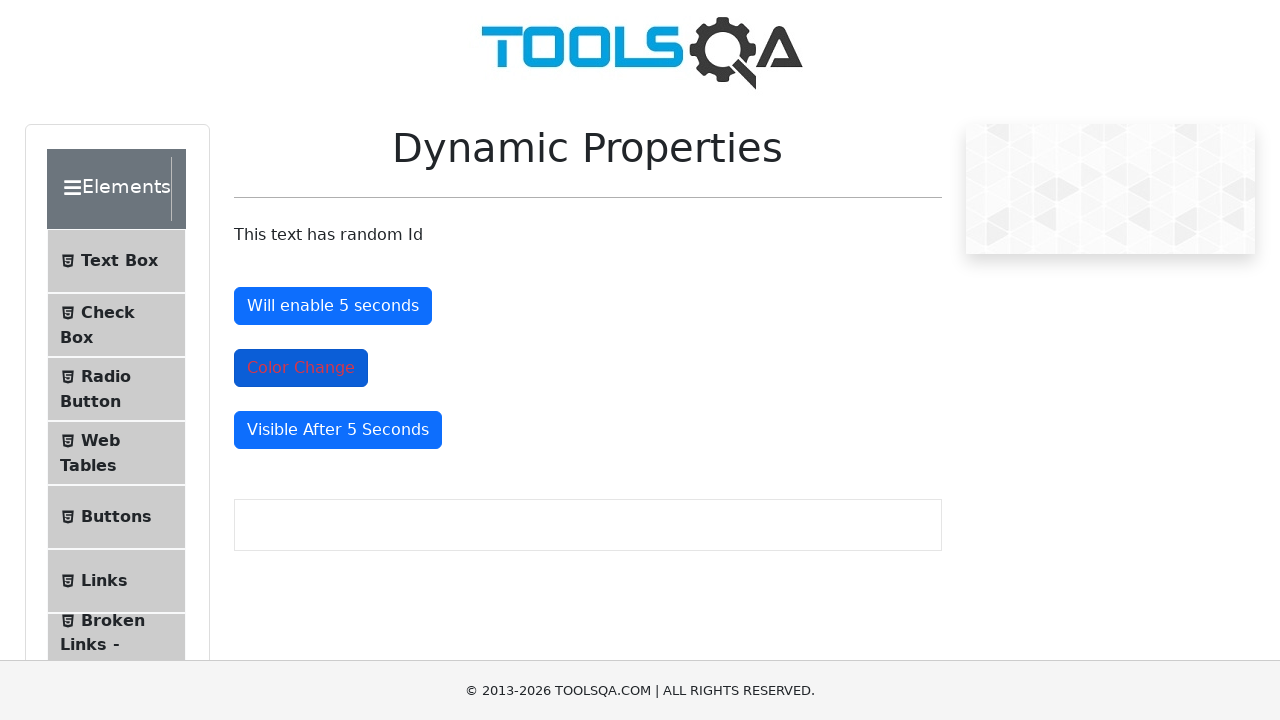